Tests static dropdown selection and passenger count increment functionality

Starting URL: https://rahulshettyacademy.com/dropdownsPractise/

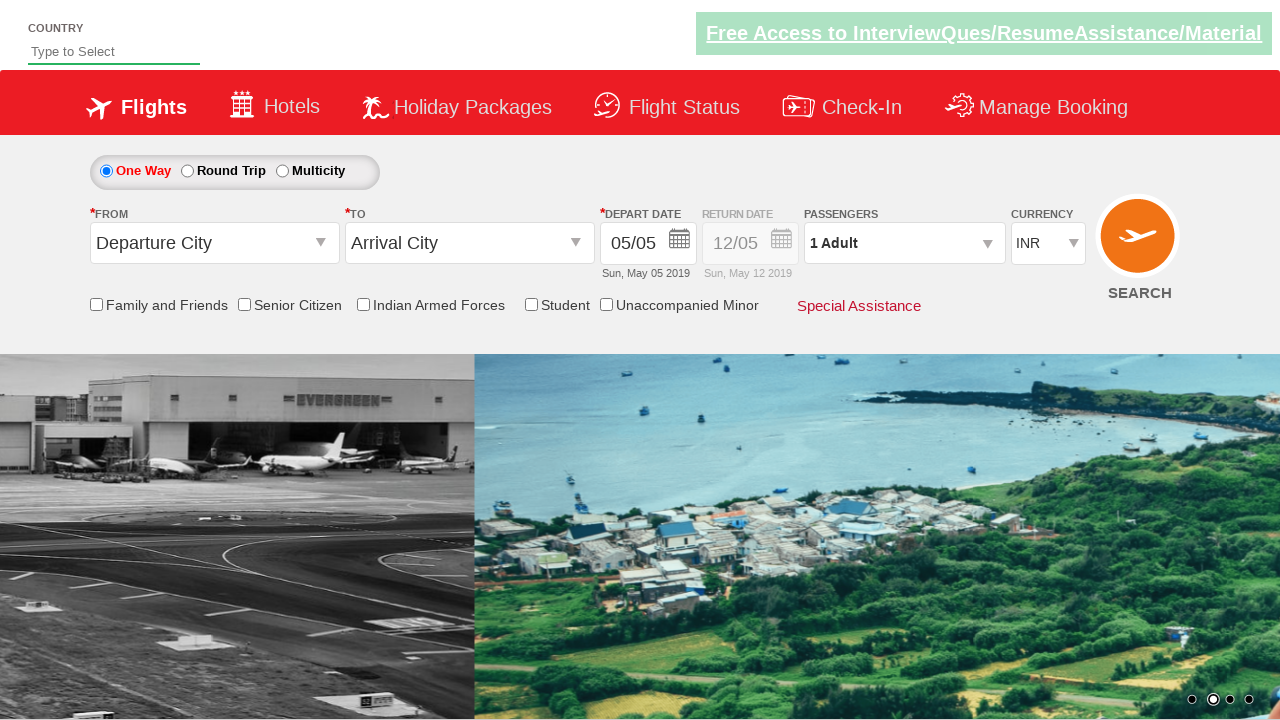

Selected currency from dropdown at index 3 on #ctl00_mainContent_DropDownListCurrency
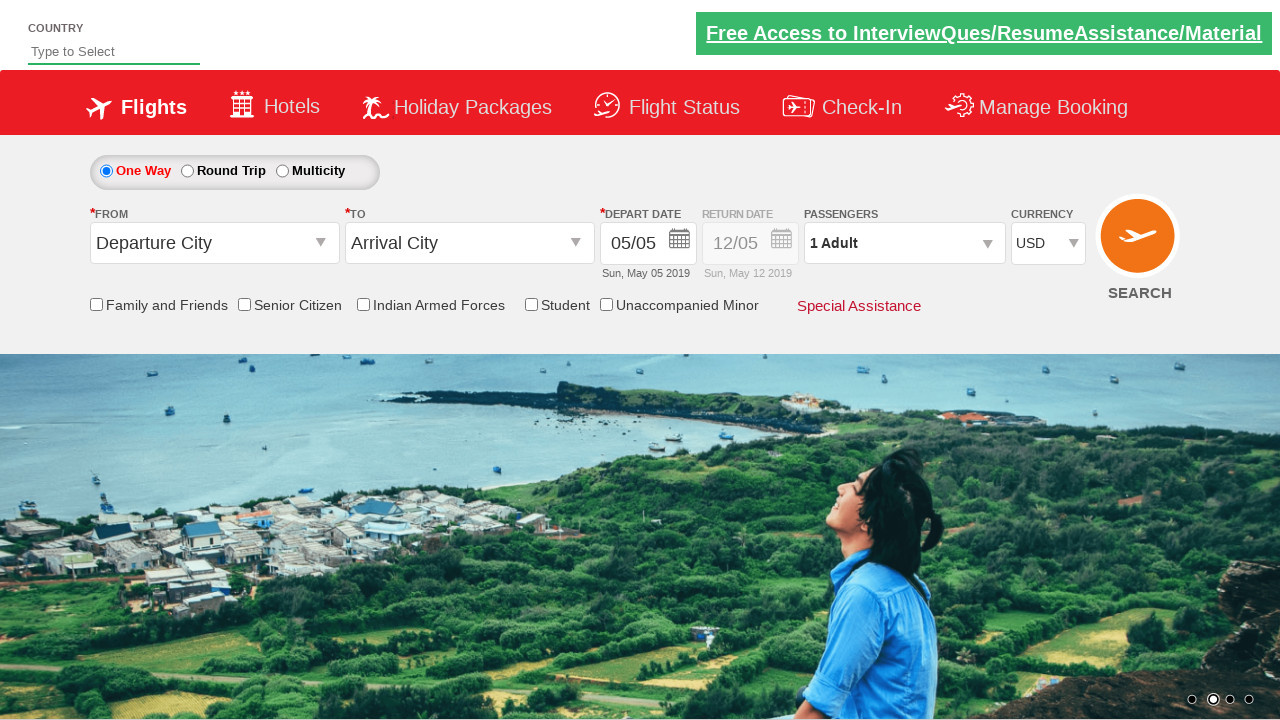

Clicked passenger info dropdown to open passenger selection panel at (904, 243) on #divpaxinfo
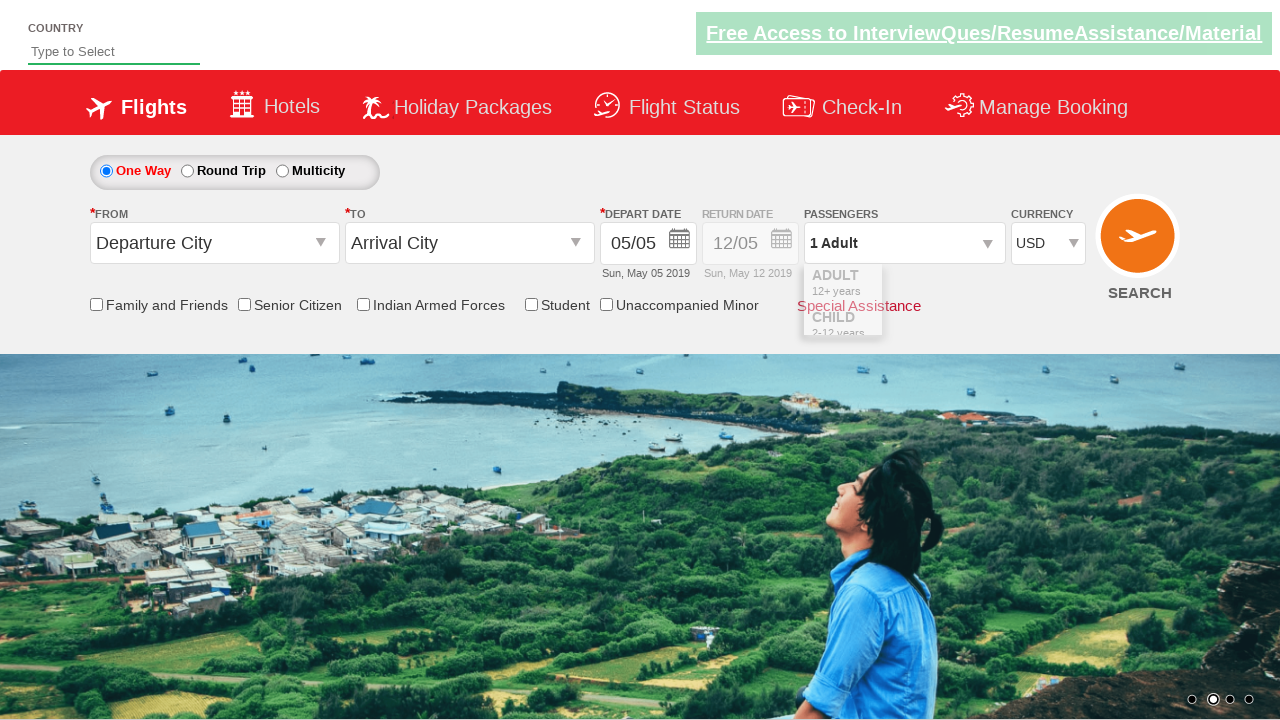

Incremented adult passenger count (1st click) at (982, 288) on #hrefIncAdt
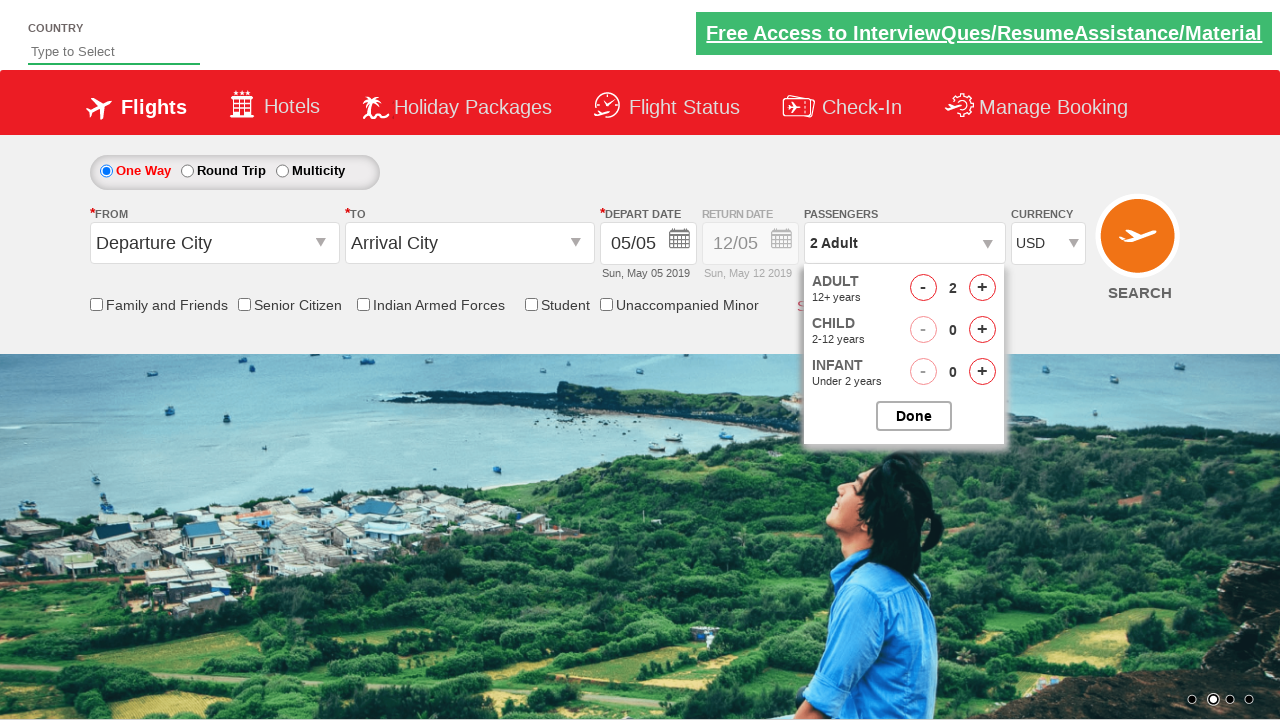

Incremented adult passenger count (2nd click) at (982, 288) on #hrefIncAdt
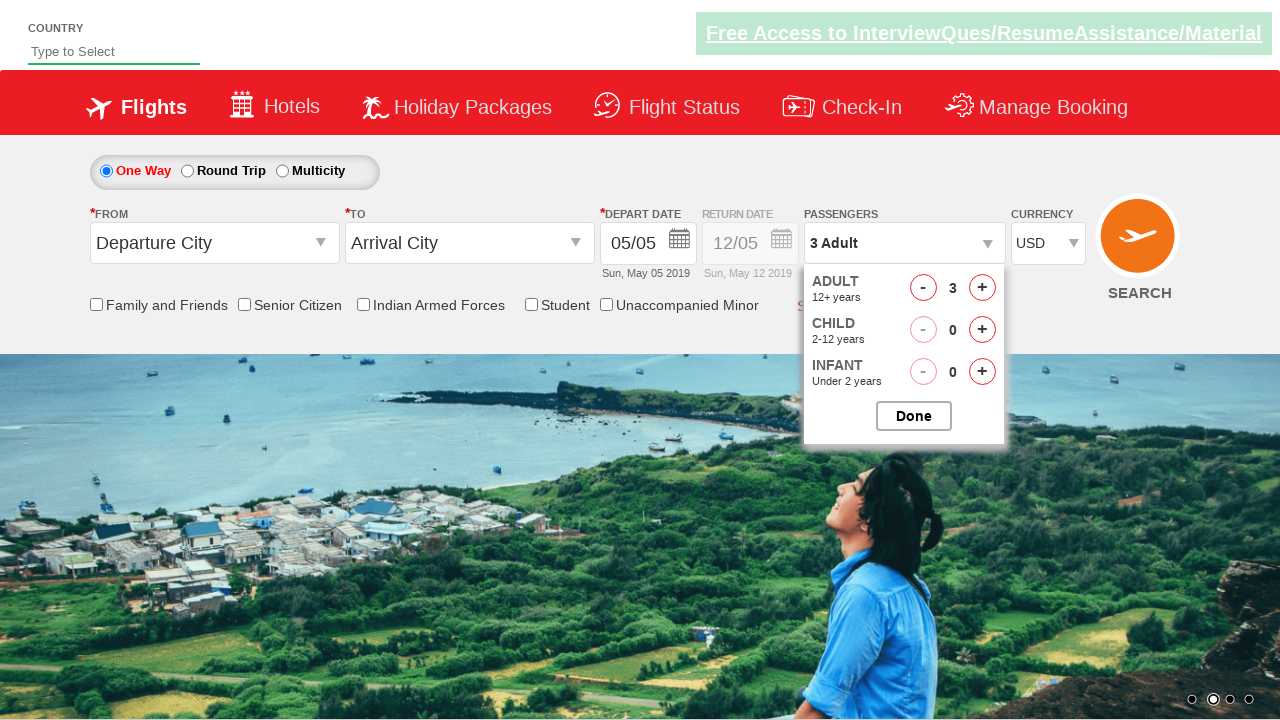

Incremented adult passenger count (3rd click) at (982, 288) on #hrefIncAdt
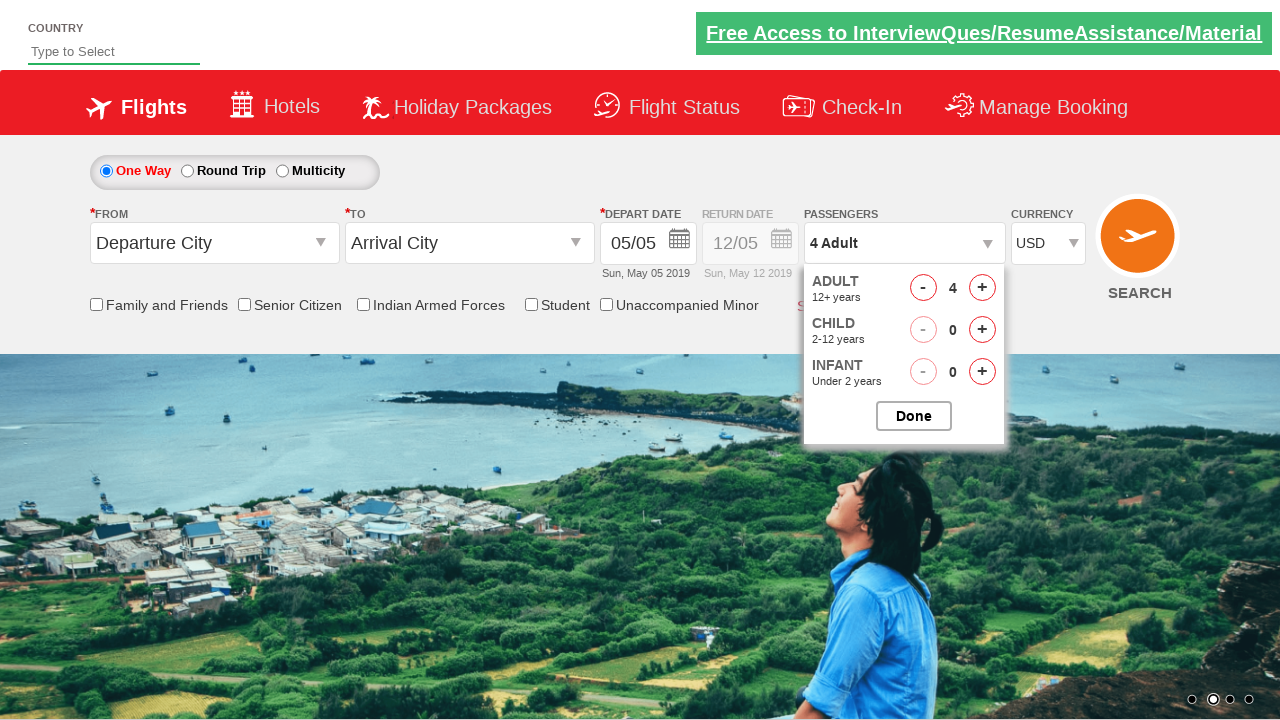

Incremented adult passenger count (4th click) at (982, 288) on #hrefIncAdt
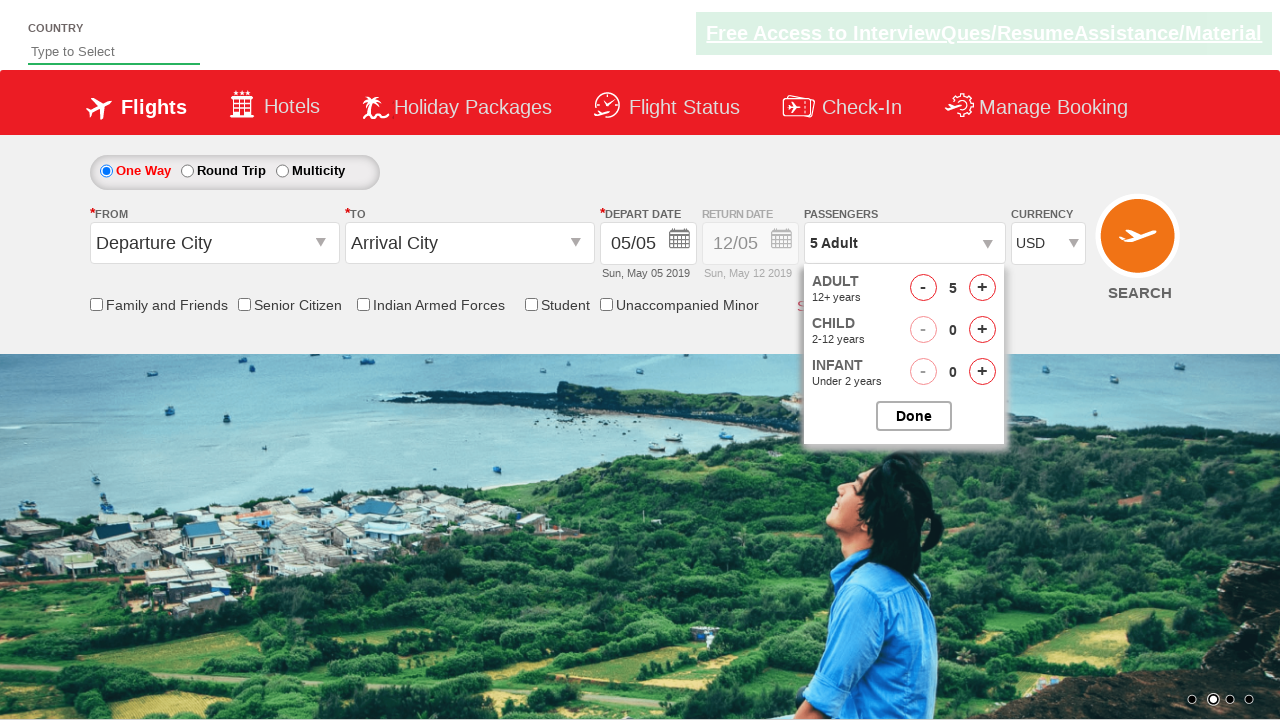

Closed passenger selection panel at (914, 416) on #btnclosepaxoption
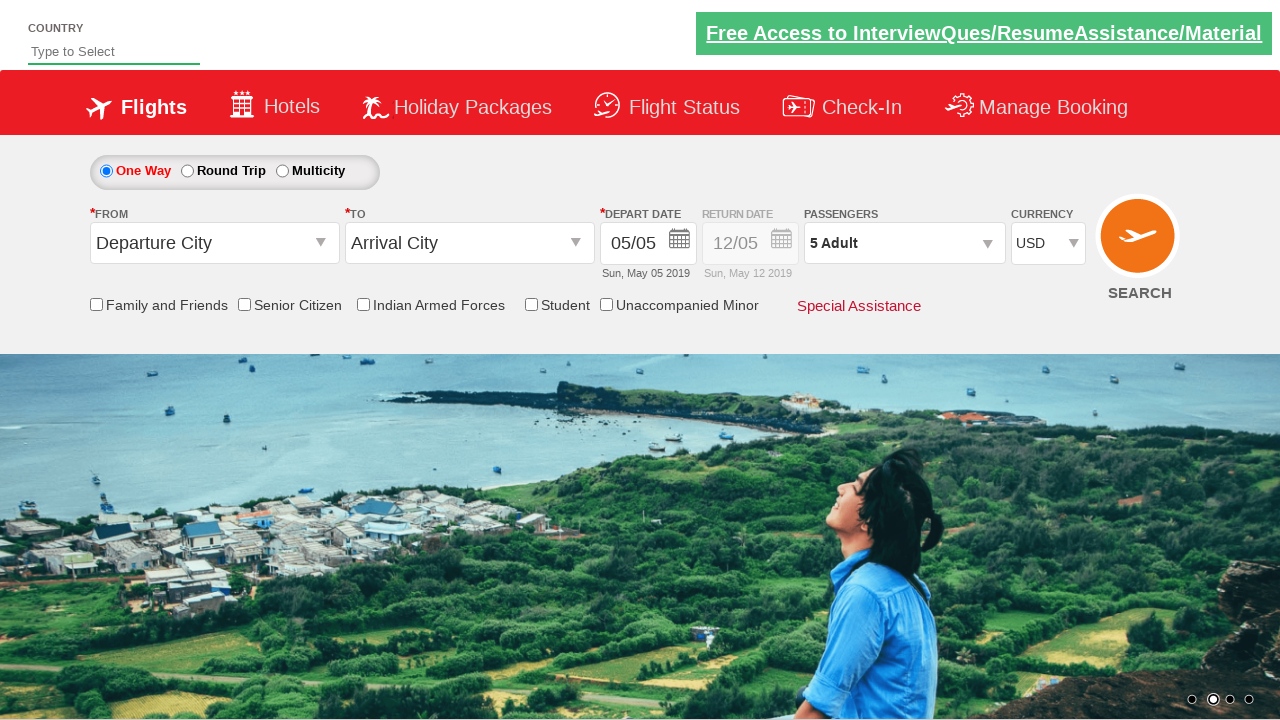

Verified that passenger count displays '5 Adult'
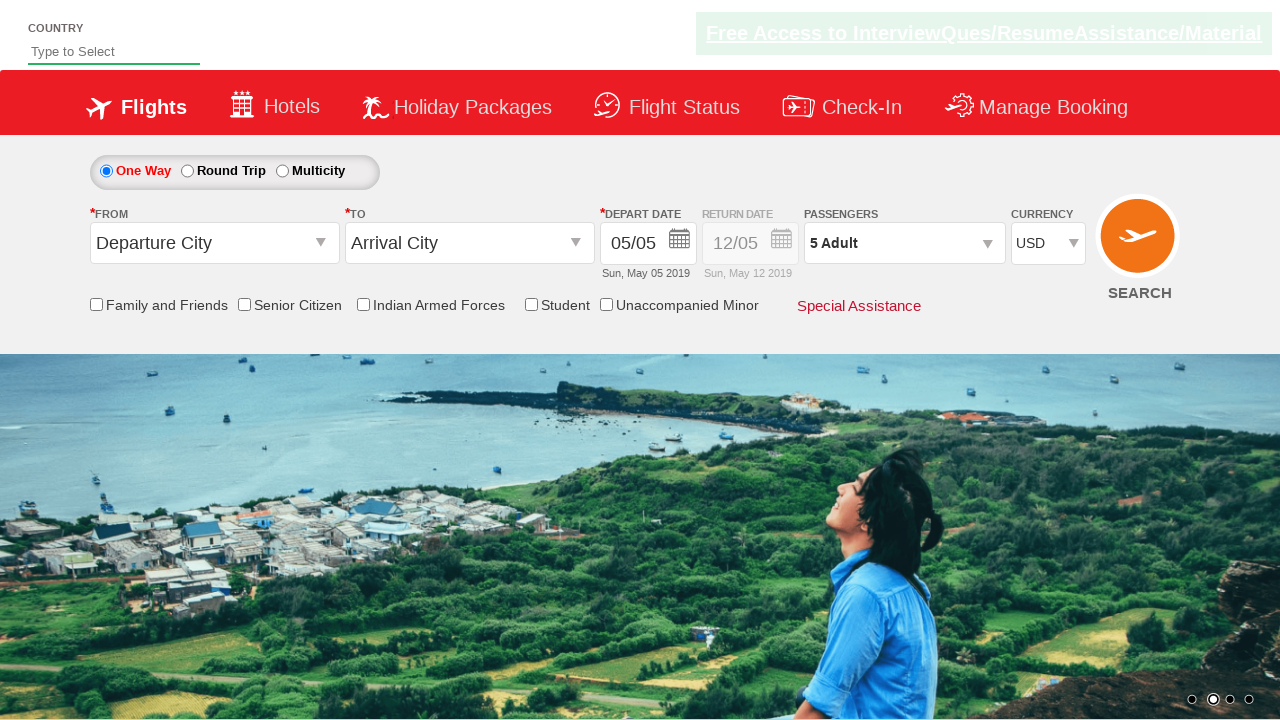

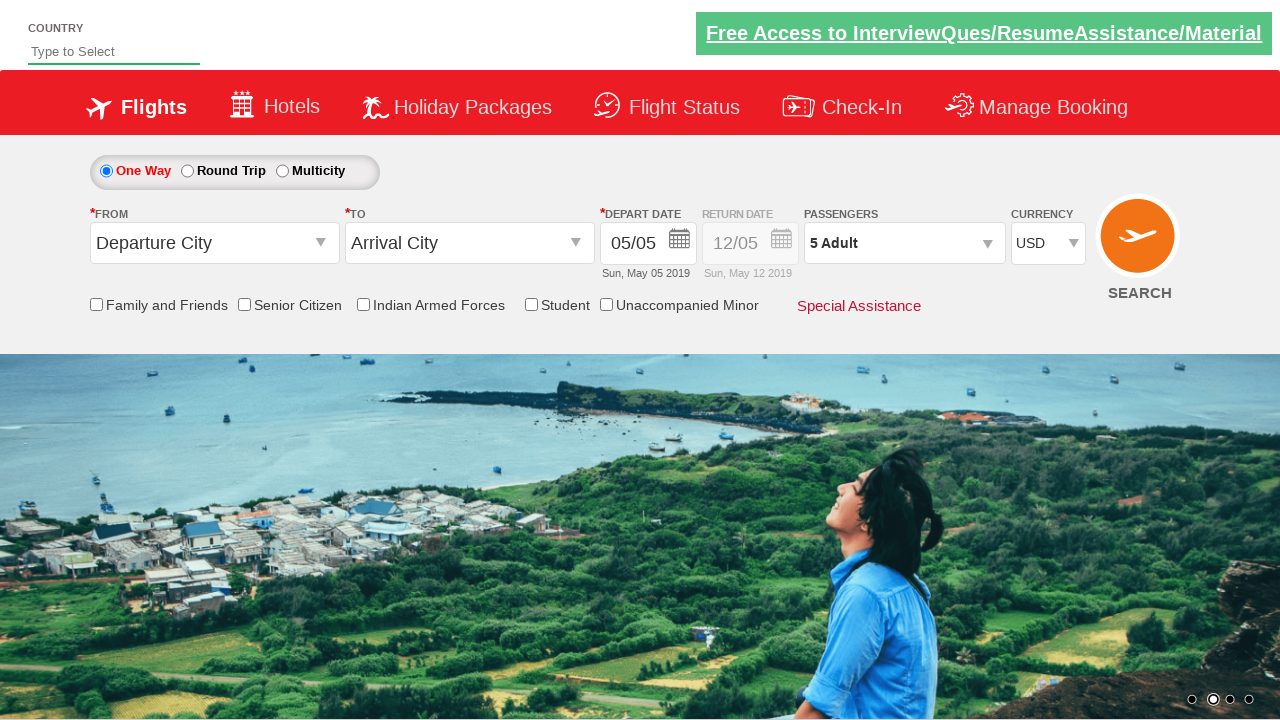